Tests clicking an animated button by starting an animation and waiting for the moving target to stop spinning before clicking it.

Starting URL: http://www.uitestingplayground.com/animation

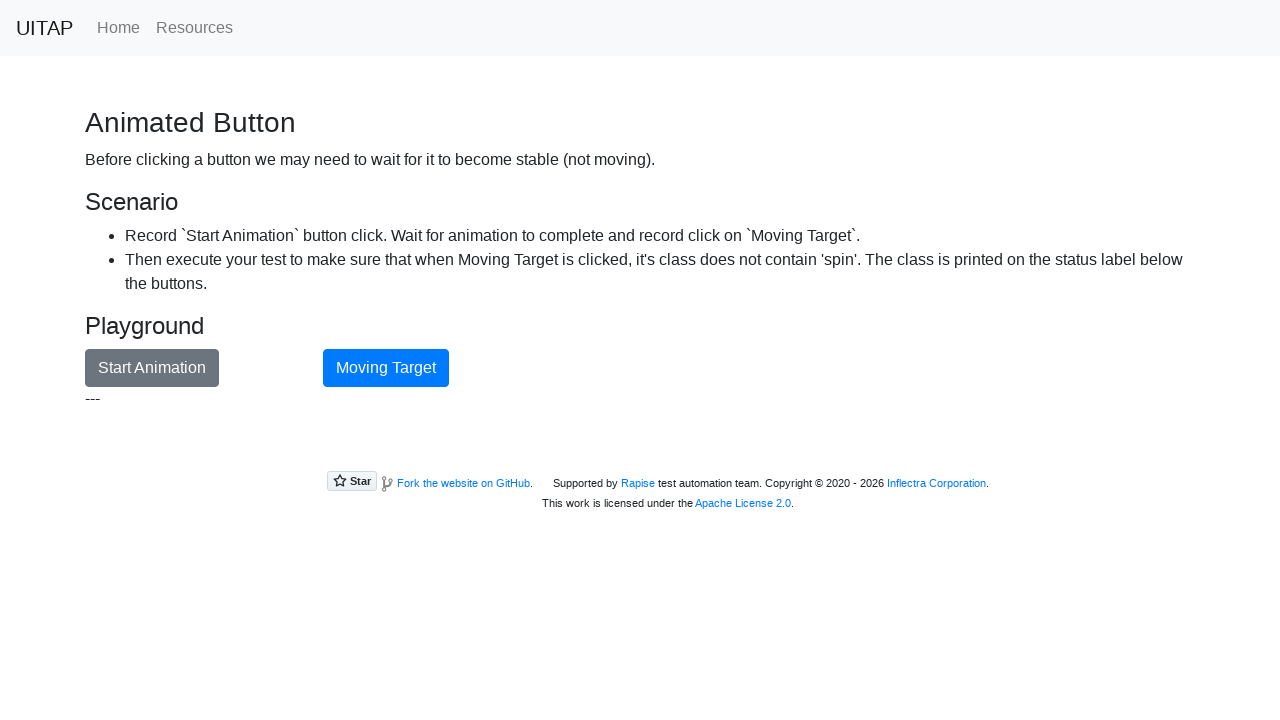

Clicked the start animation button at (152, 368) on #animationButton
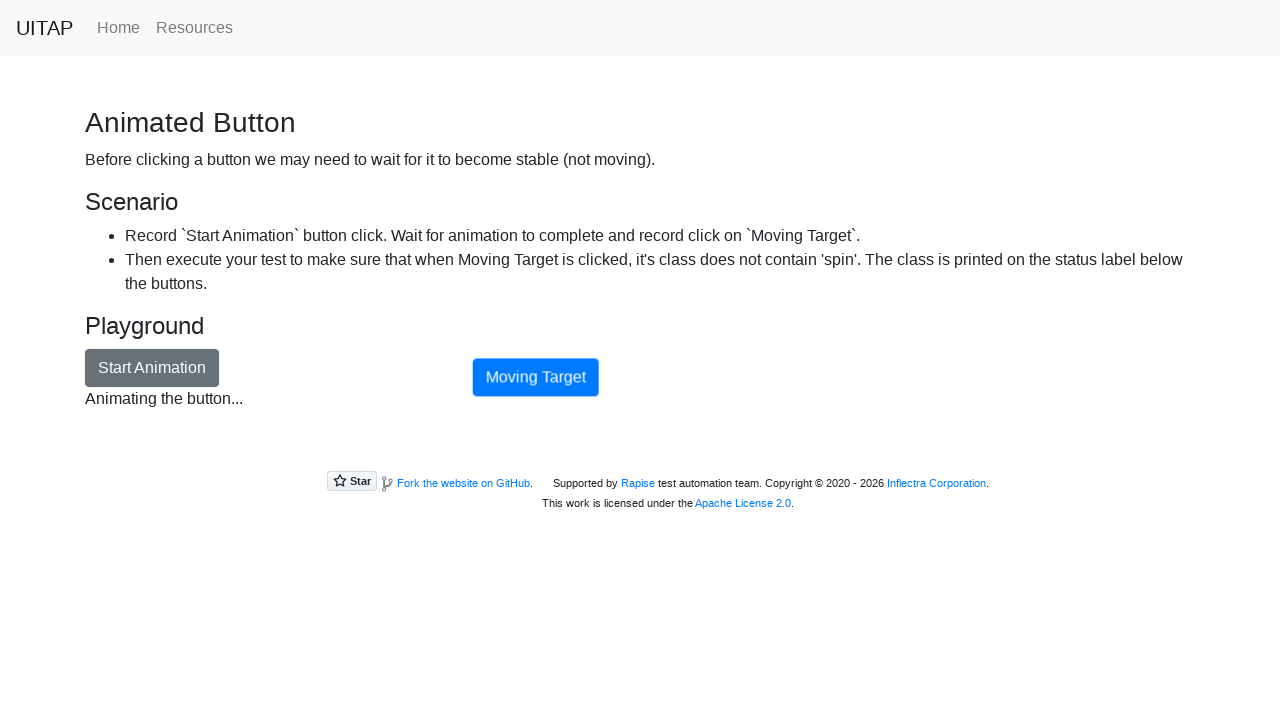

Waited for the moving target to stop spinning
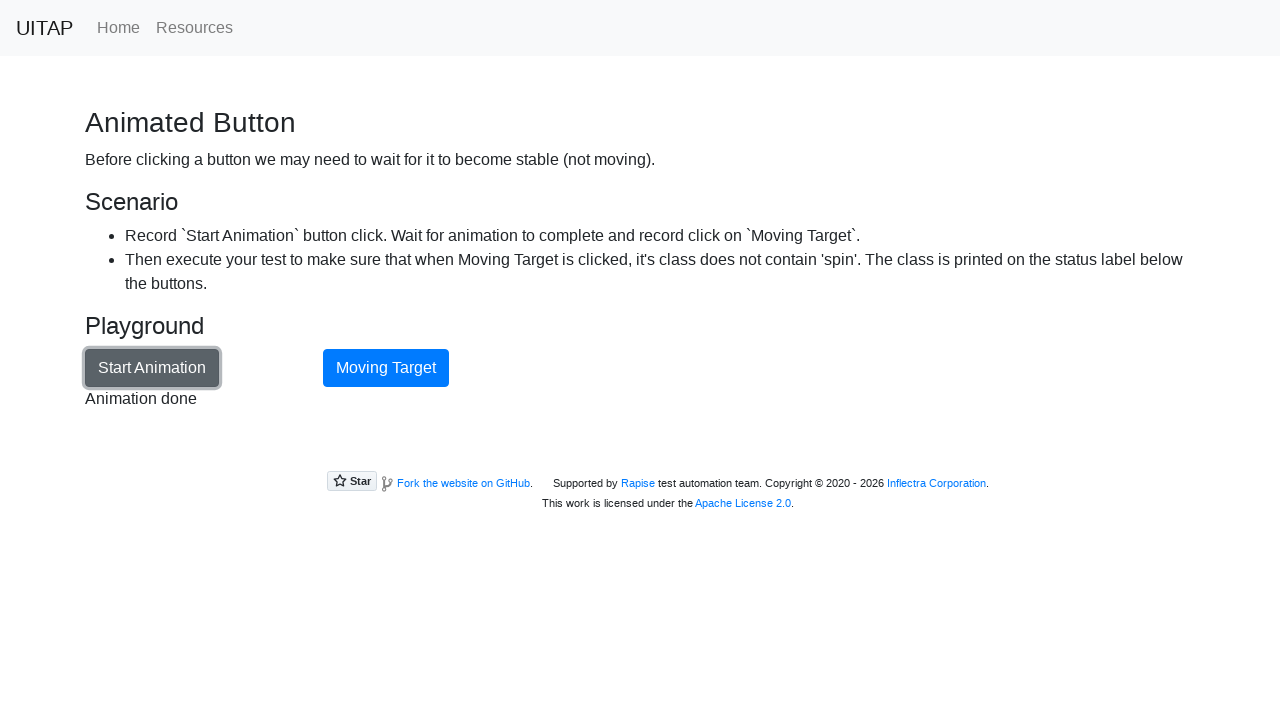

Clicked the moving target button at (386, 368) on #movingTarget
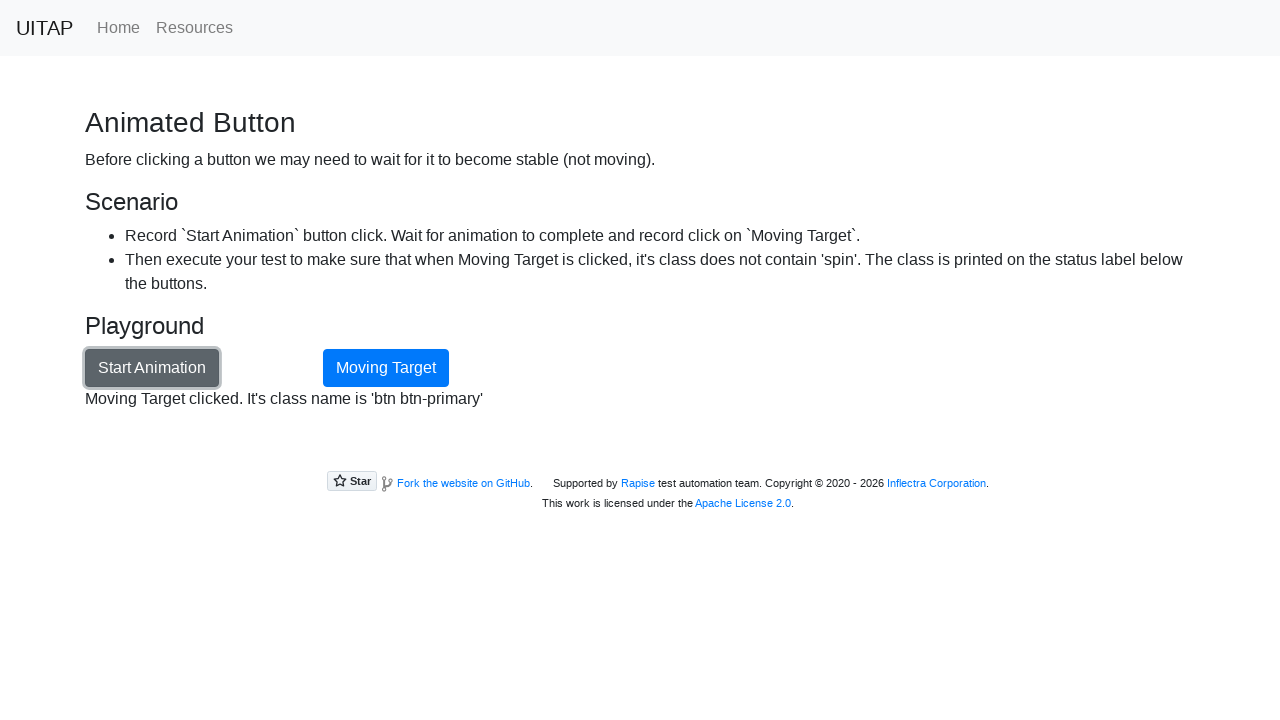

Verified the status label is visible
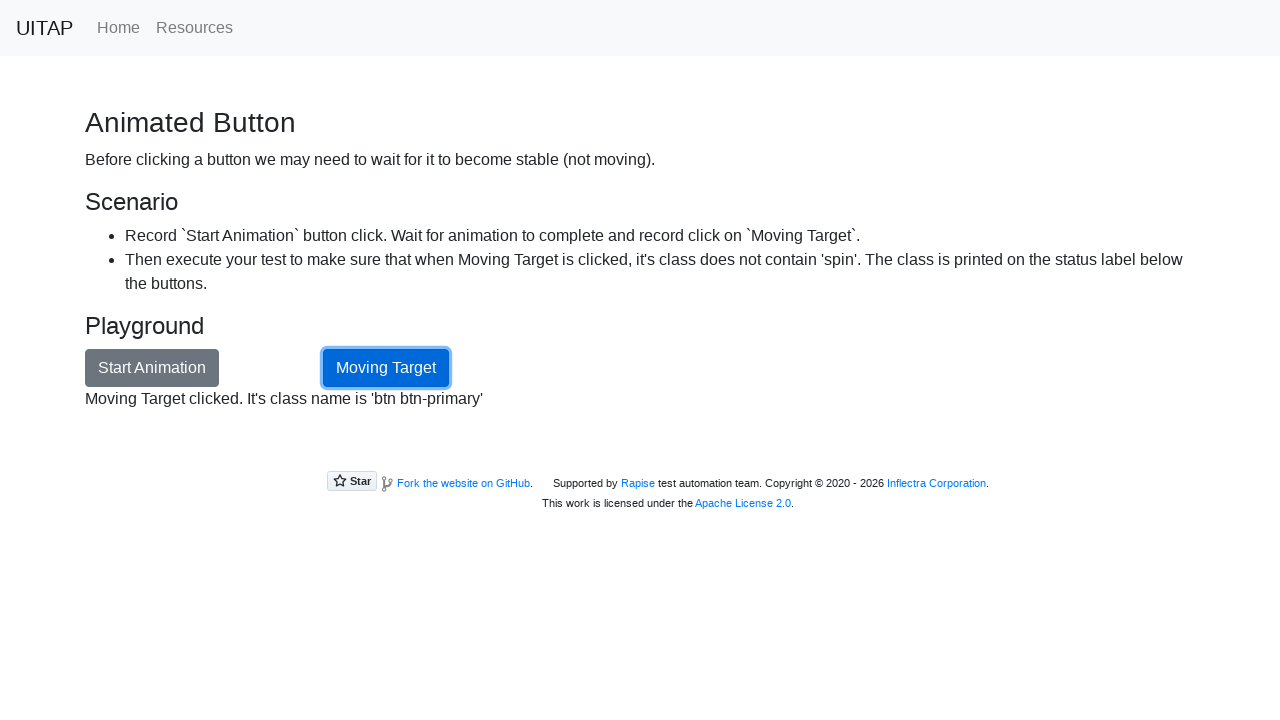

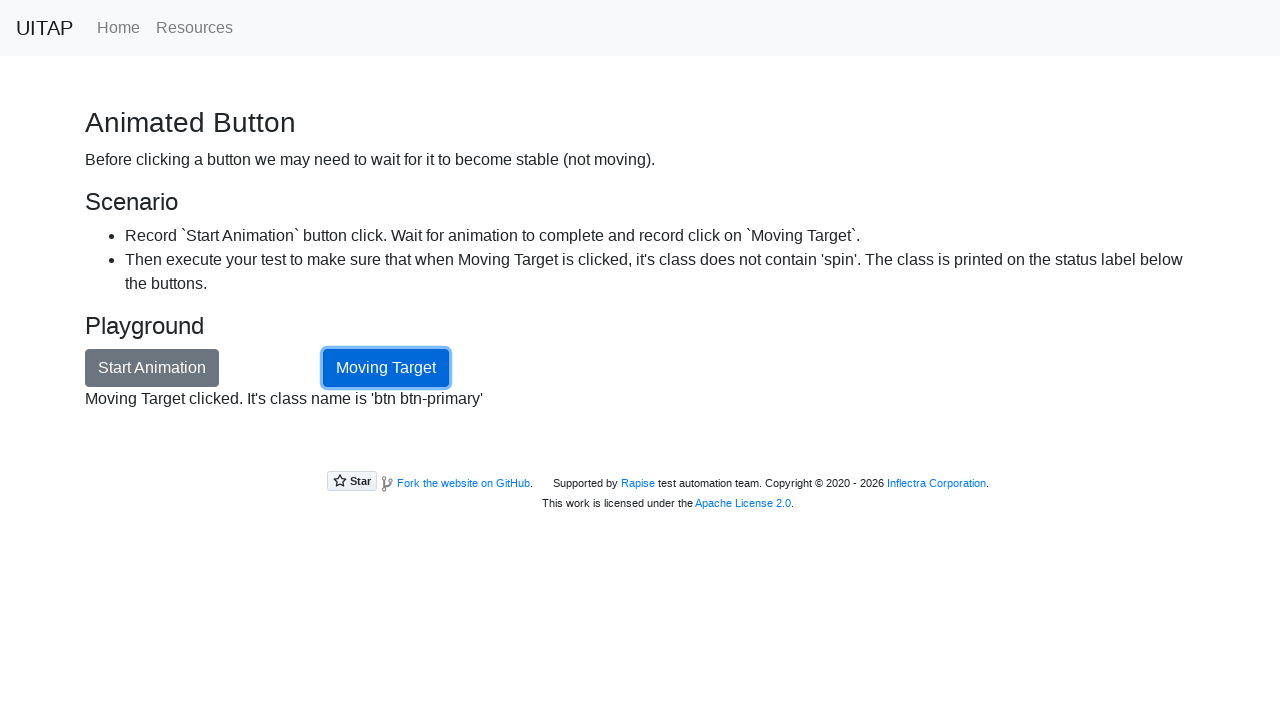